Navigates to an automation practice page and verifies that a table with specific structure exists on the page

Starting URL: https://rahulshettyacademy.com/AutomationPractice/

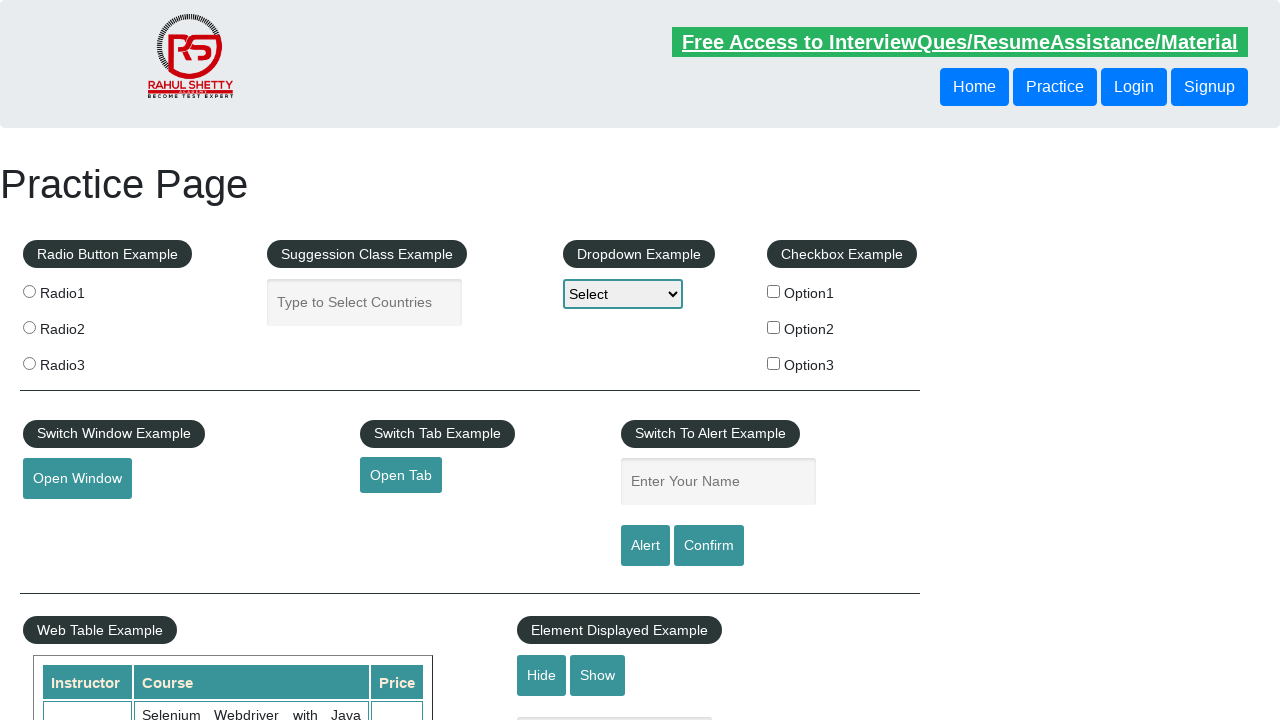

Waited for table with class 'table-display' to be present on the page
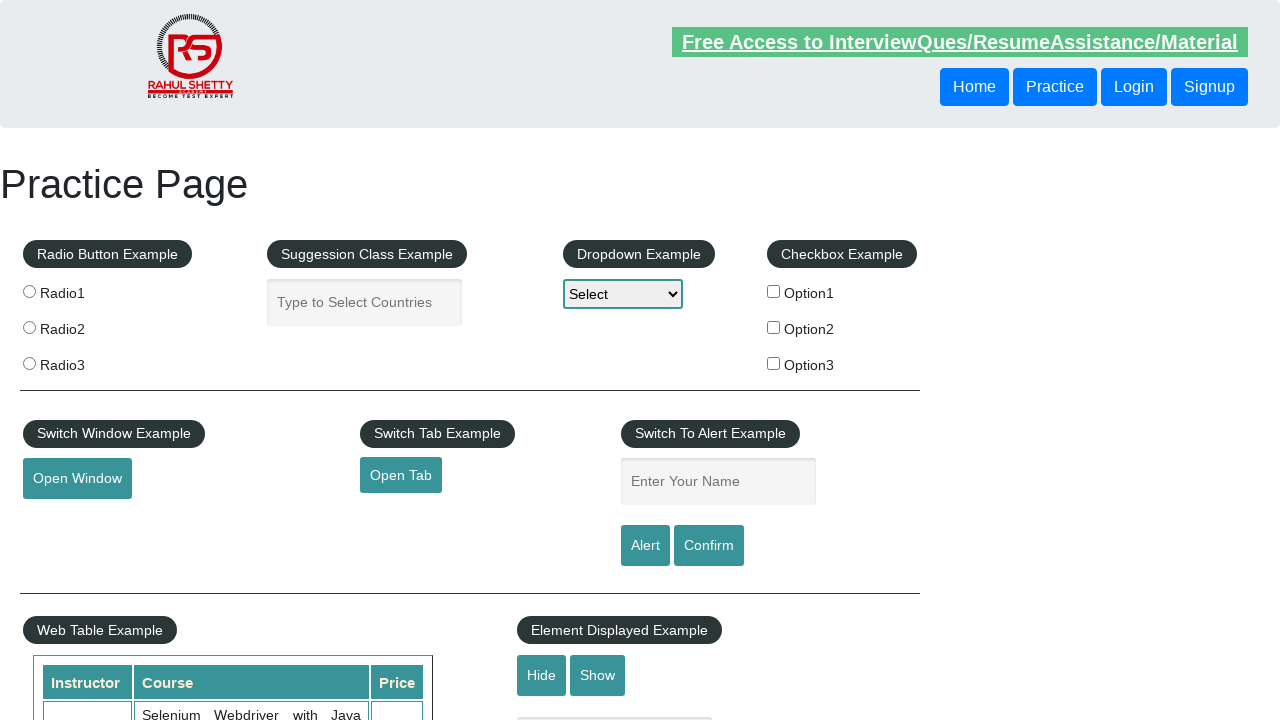

Verified table rows are present in the table body
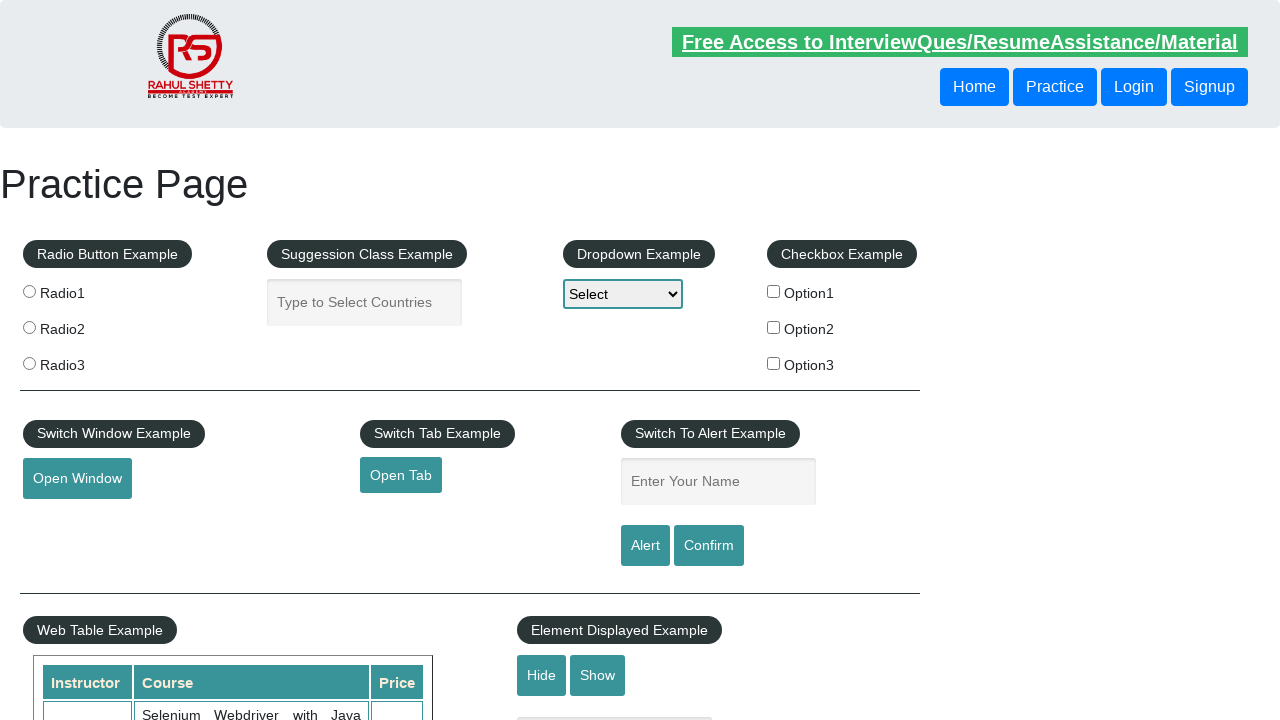

Verified table headers are present in the table rows
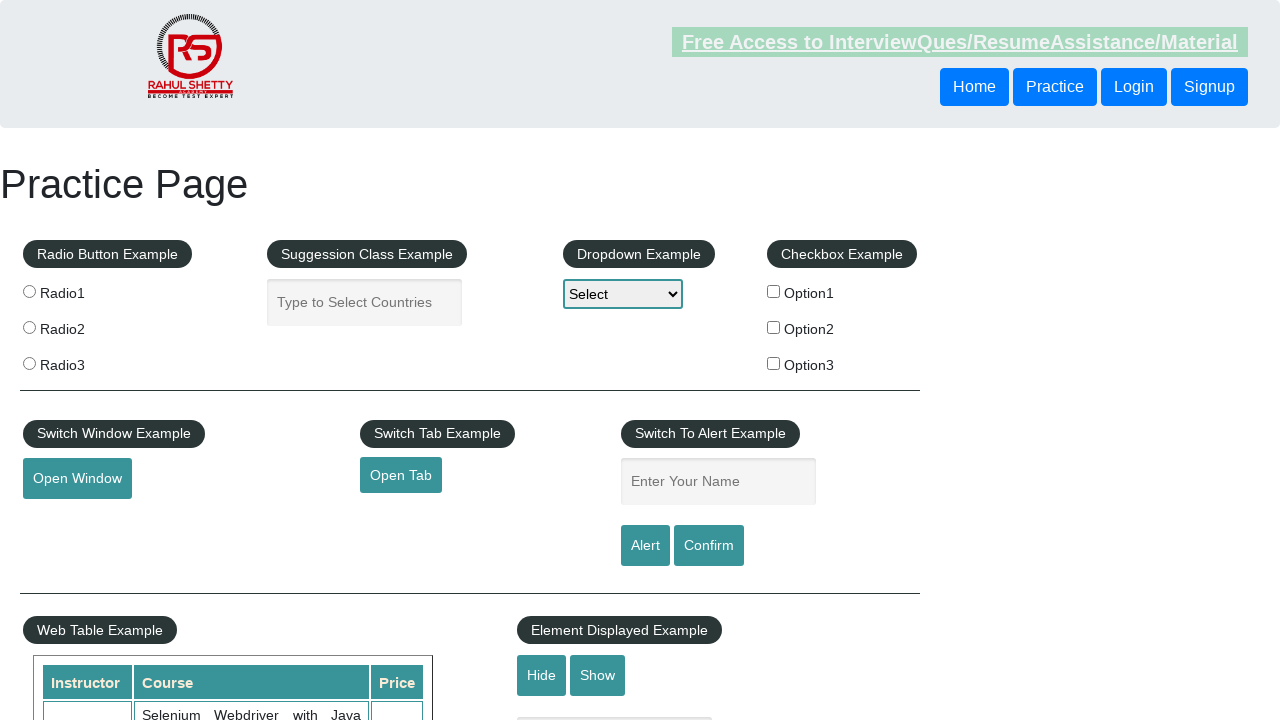

Verified the third row has data cells in the table
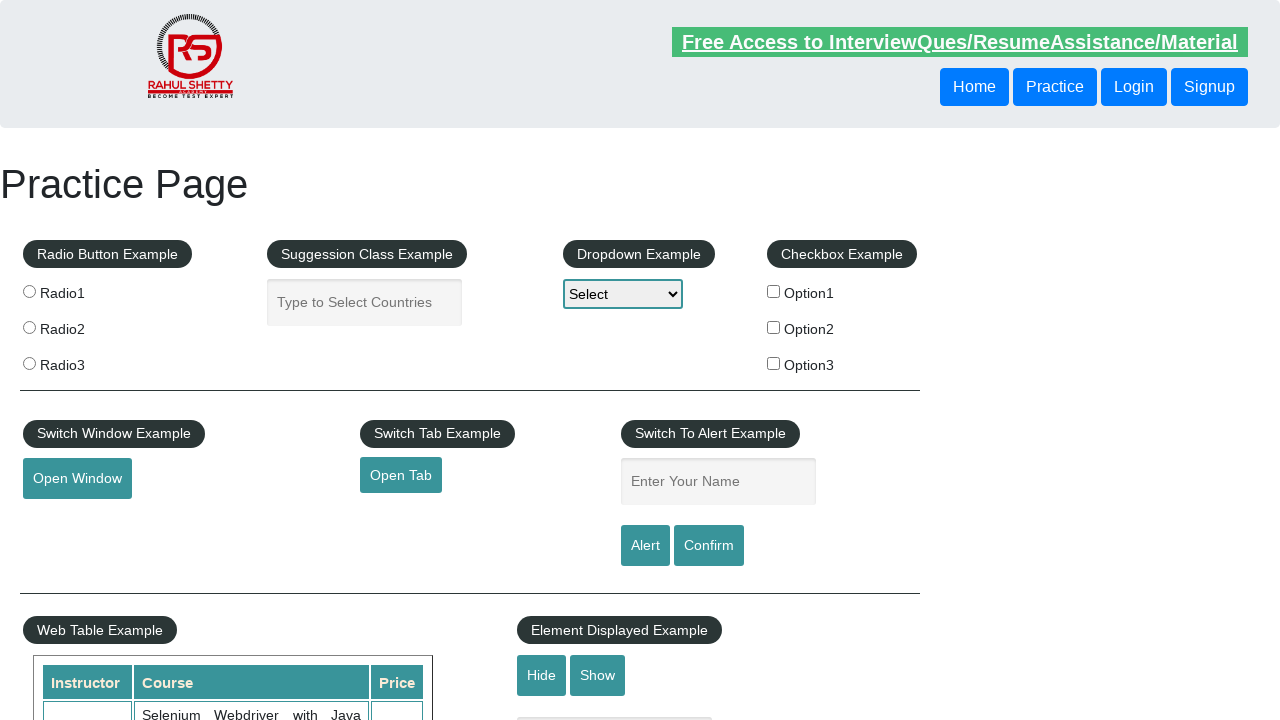

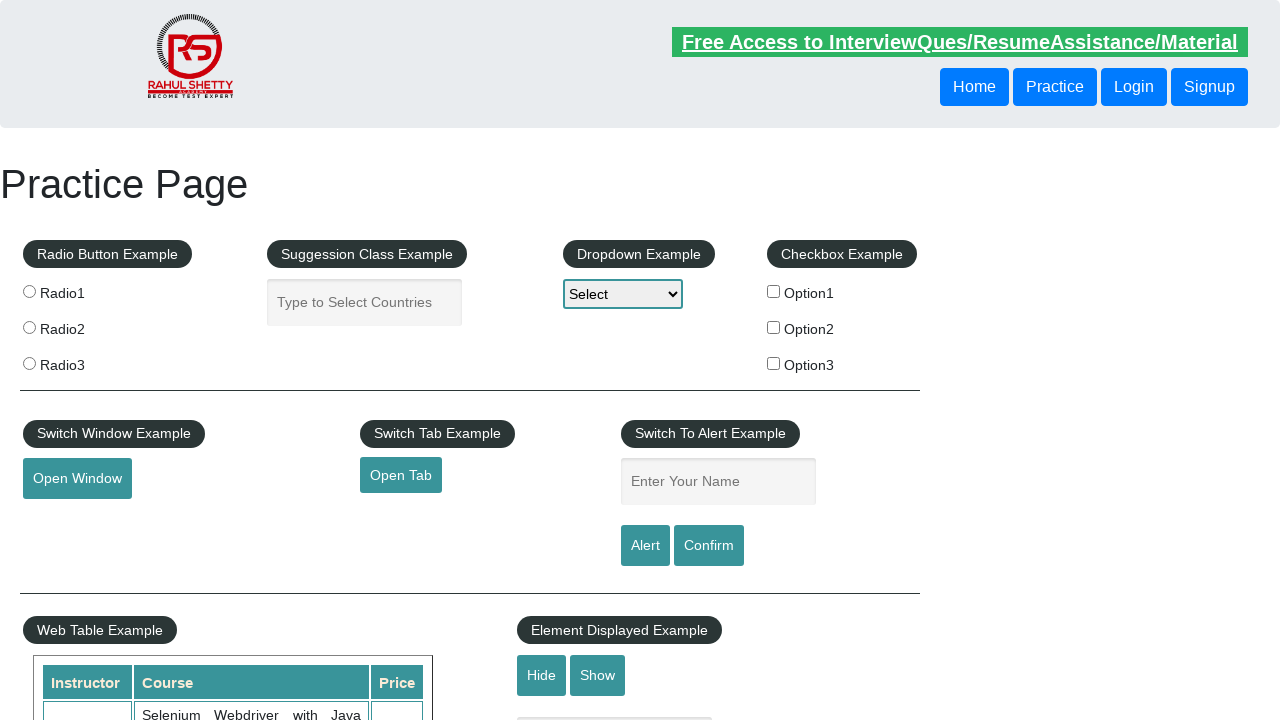